Tests various scrolling mechanisms on W3Schools HTML tables page, including scrolling to specific elements, scrolling to bottom/top, and using keyboard shortcuts

Starting URL: https://www.w3schools.com/html/html_tables.asp

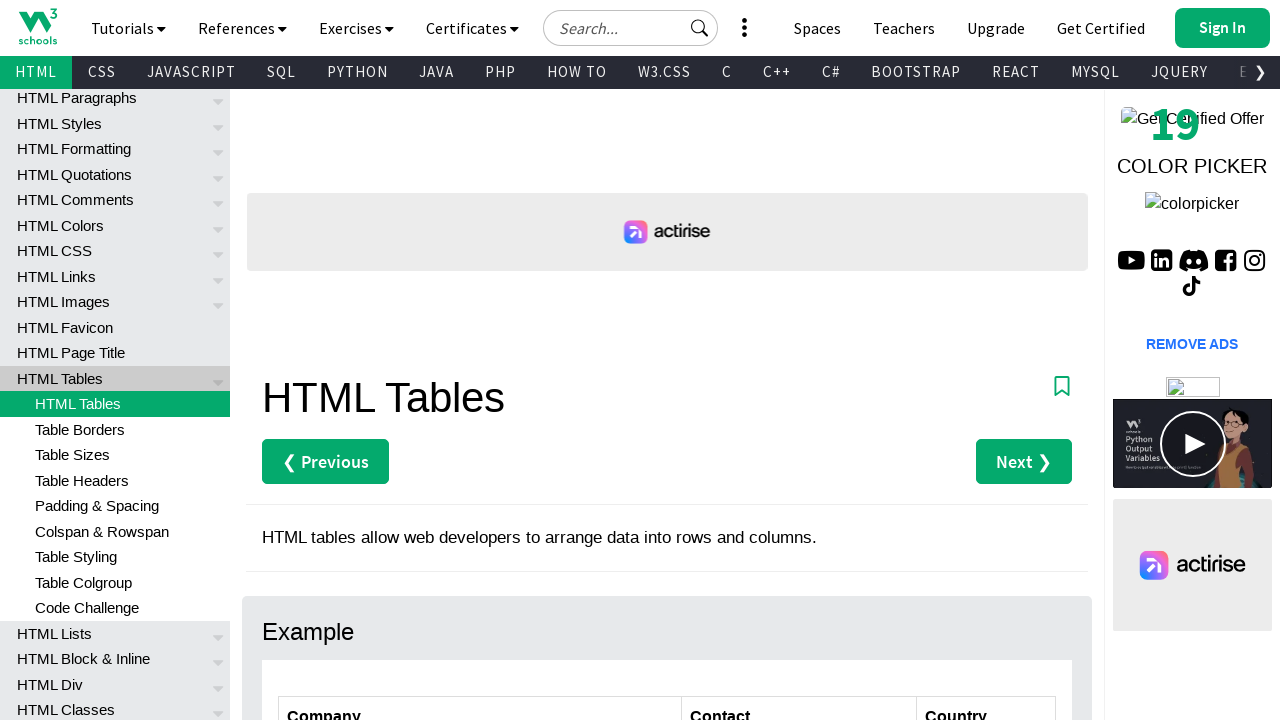

Scrolled to 'HTML Table Tags' heading
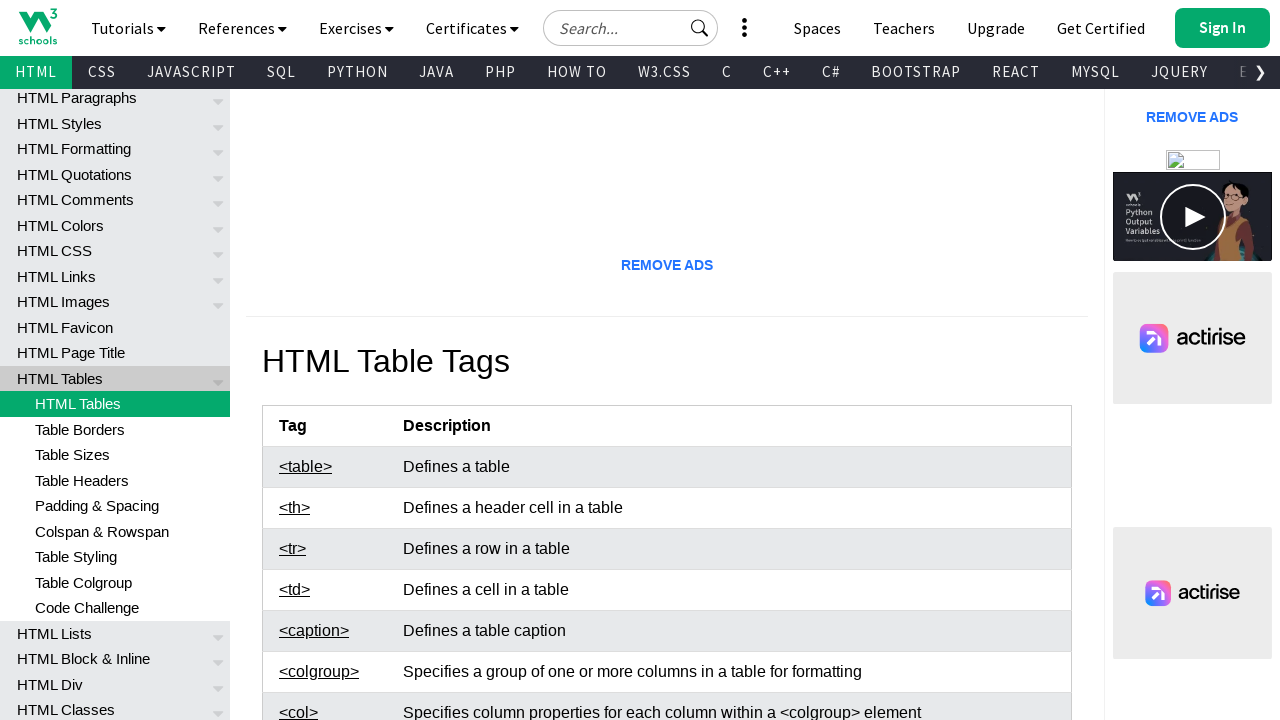

Scrolled to bottom of page
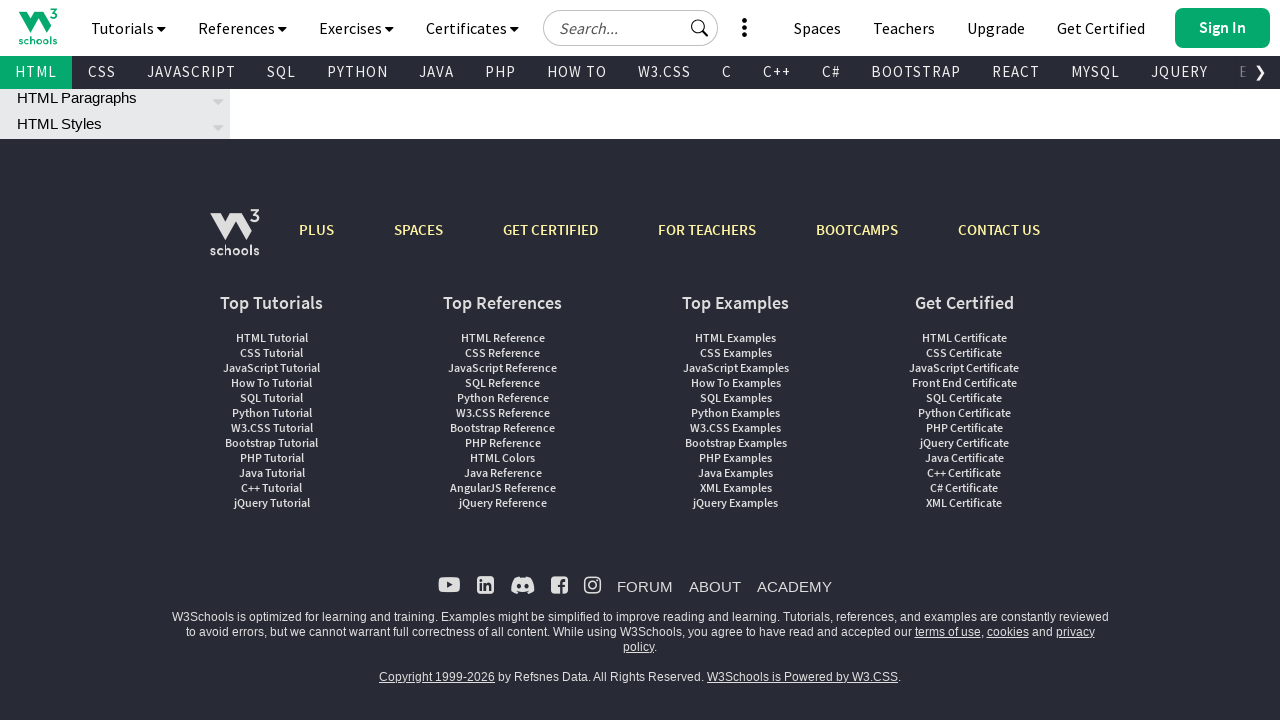

Scrolled to top of page
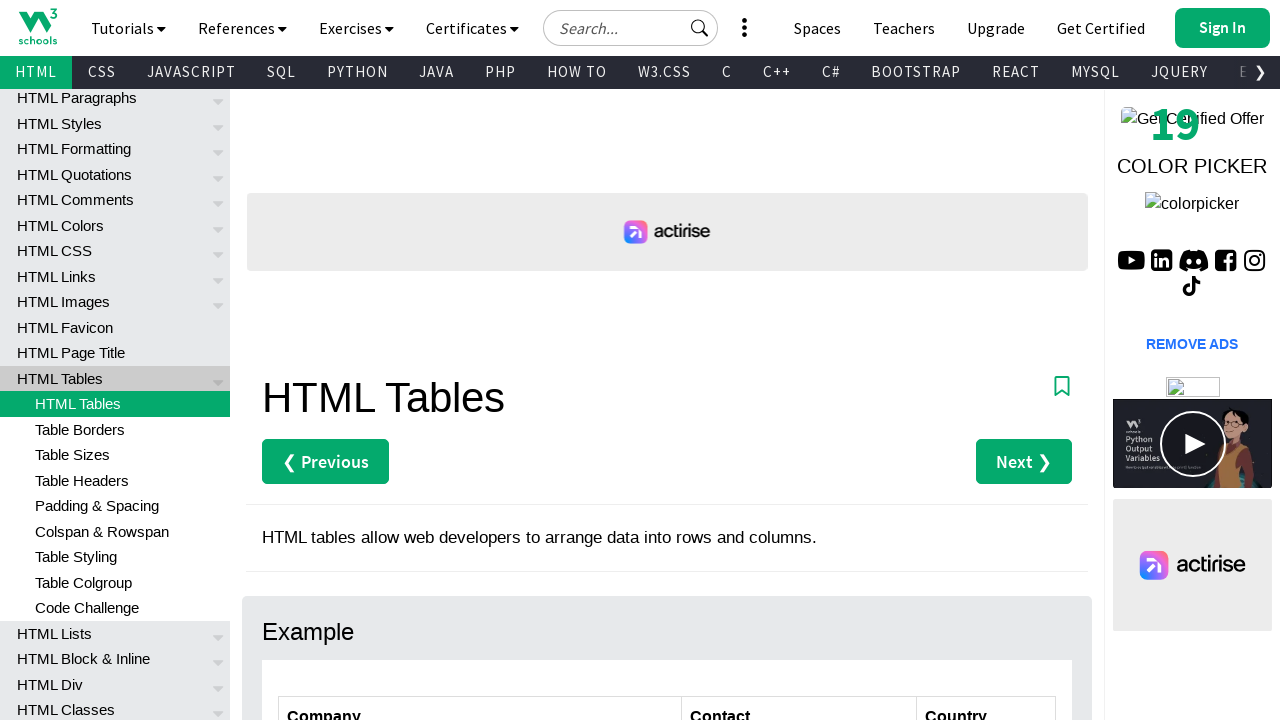

Pressed Page Down key to scroll down
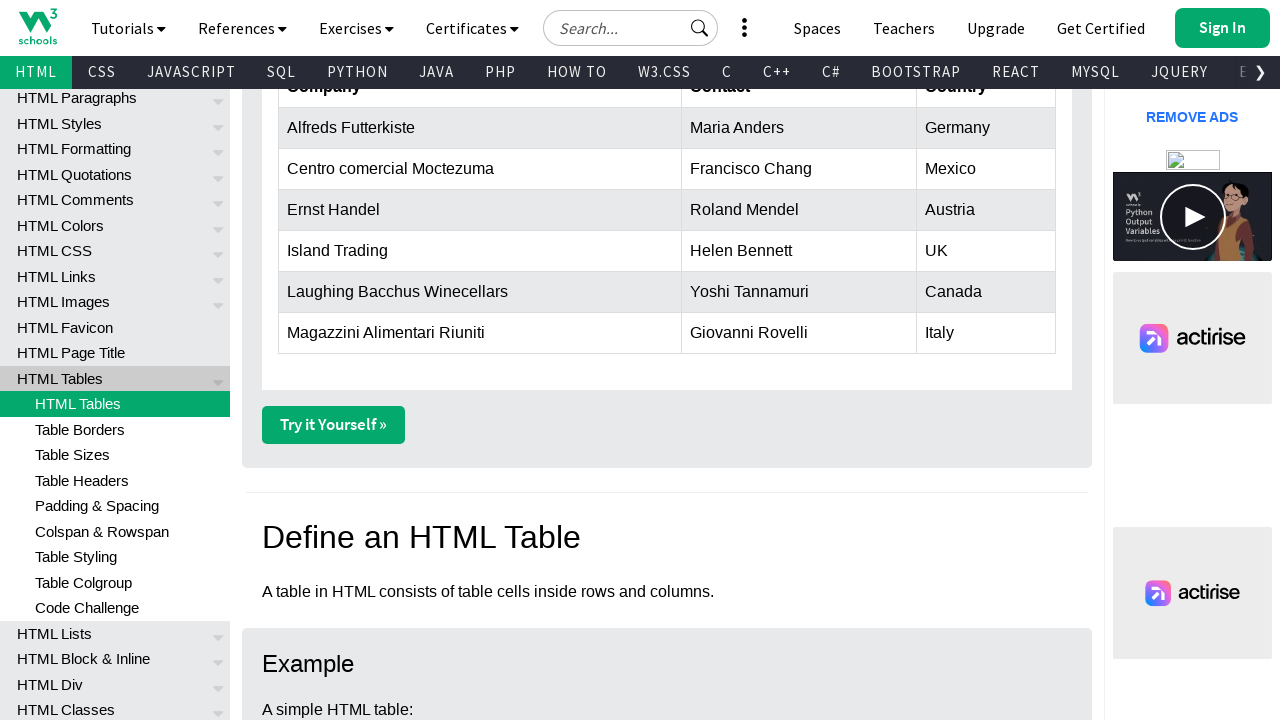

Pressed Ctrl+End keyboard combination to jump to end of page
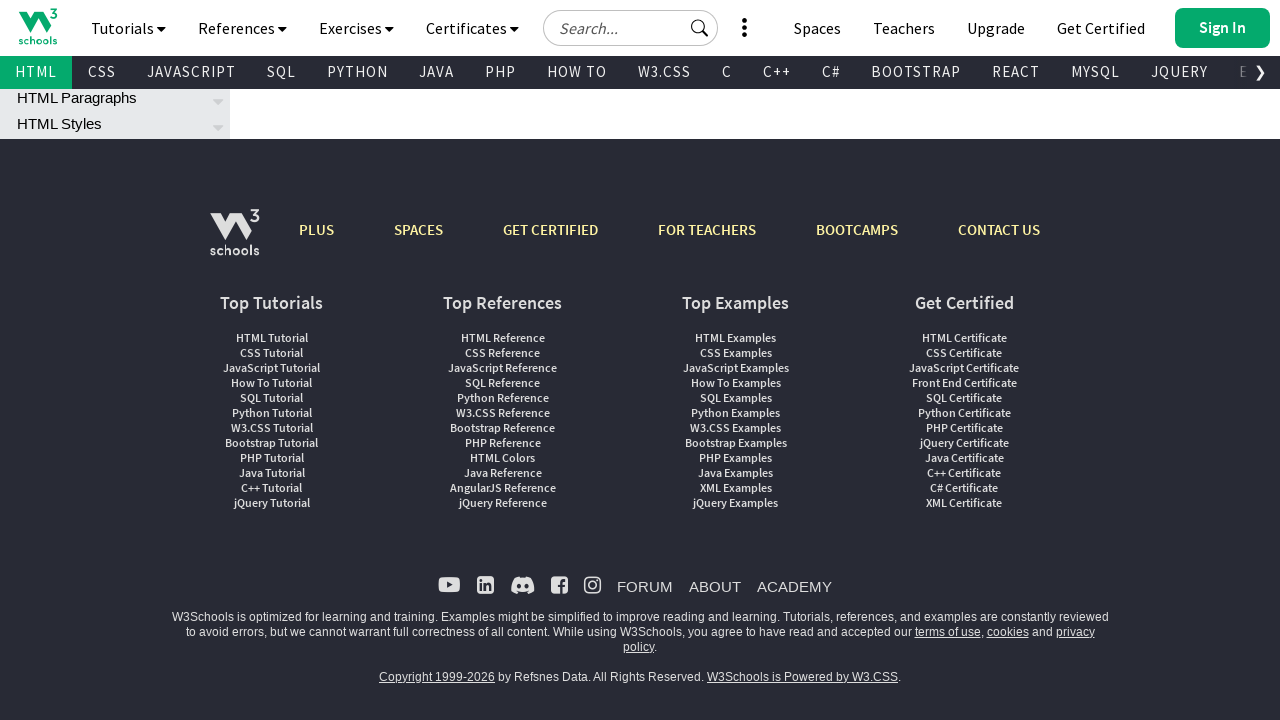

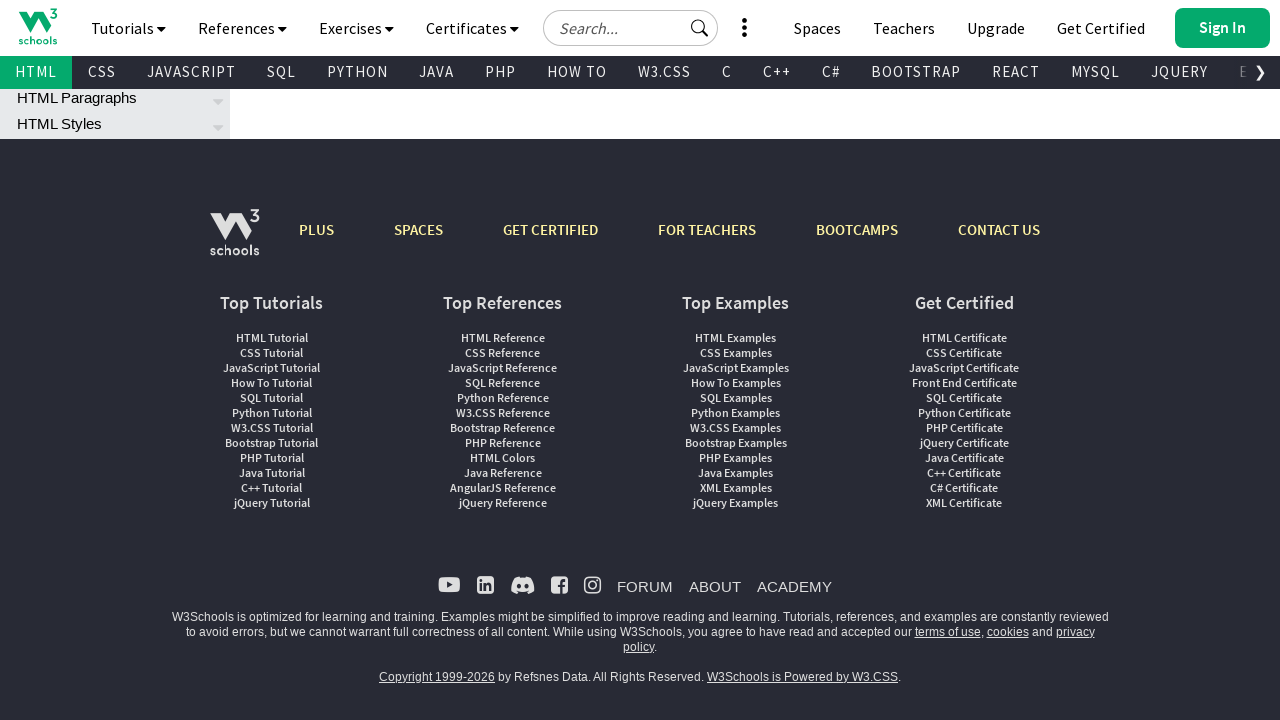